Tests form validation when last name is too short (1 character), expects alert about last name length

Starting URL: https://ool-content.walshcollege.edu/CourseFiles/IT/IT414/MASTER/Week04/WI20-website-testing-sites/assignment/index.php

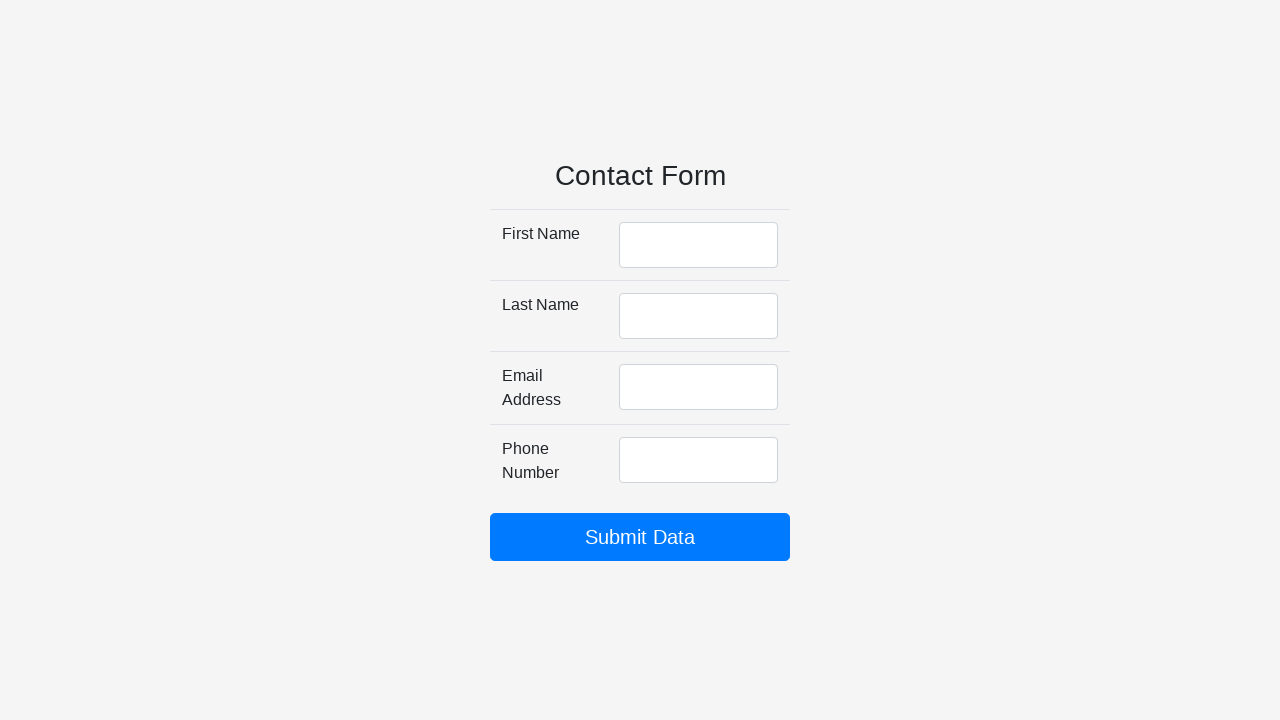

Filled first name field with 'Zachary' on #firstName
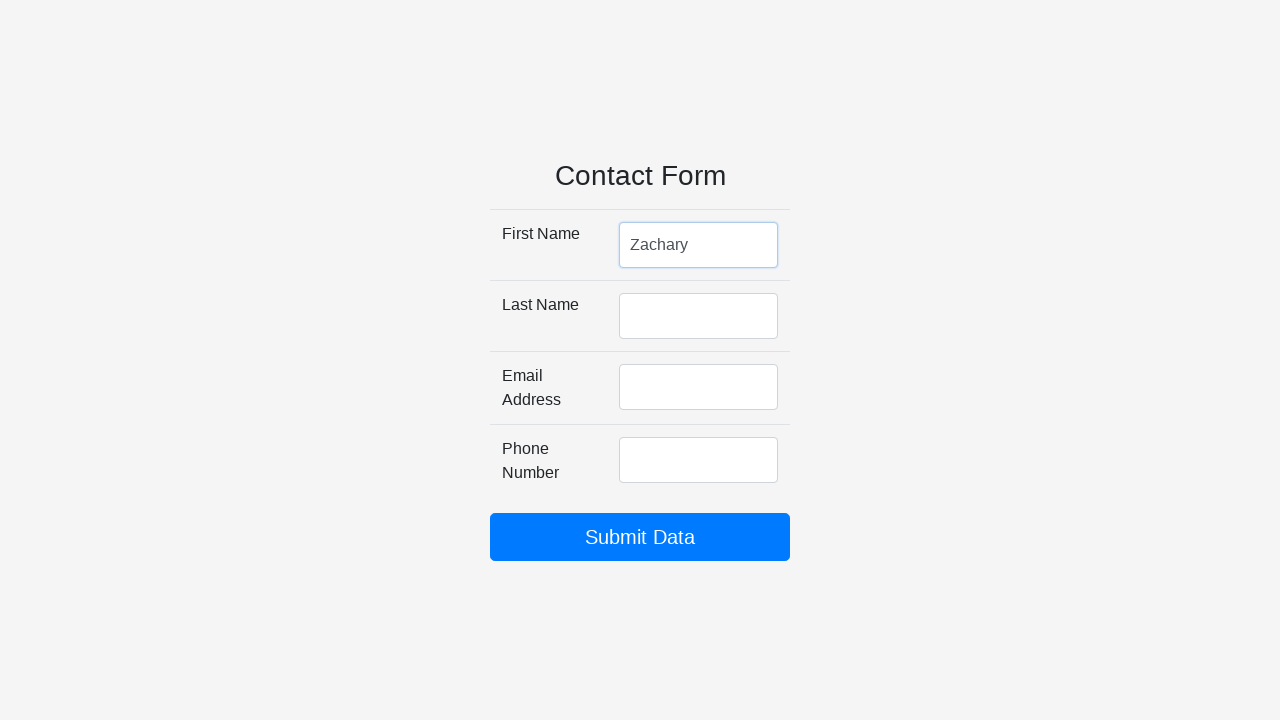

Filled last name field with single character 'S' to trigger validation on #lastName
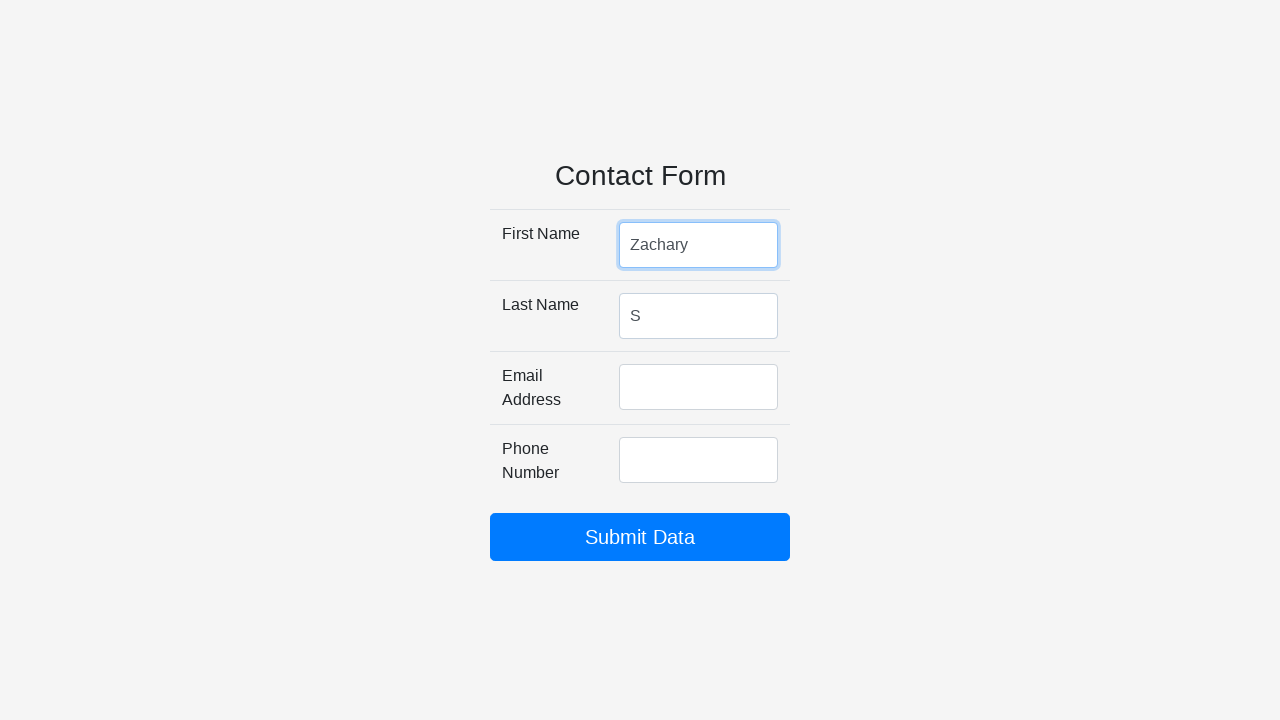

Filled email field with 'zsuidan97@gmail.com' on #emailAddress
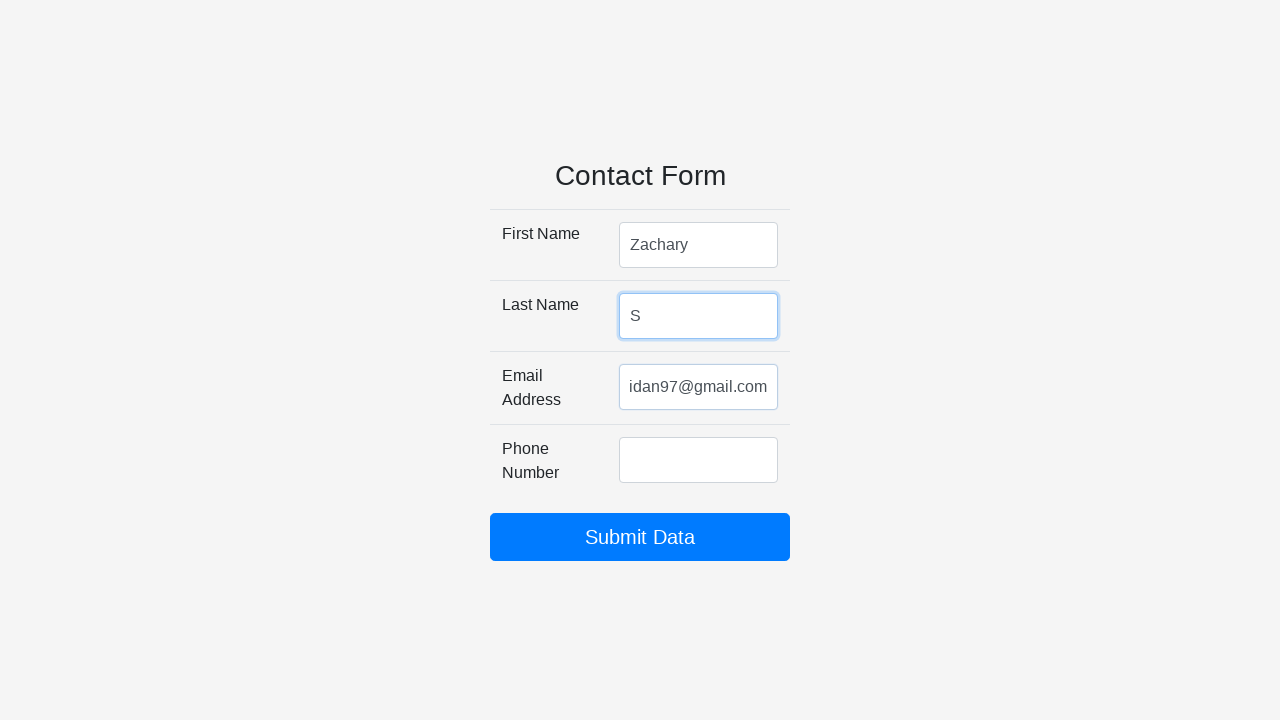

Filled phone number field with '248-123-4567' on #phoneNumber
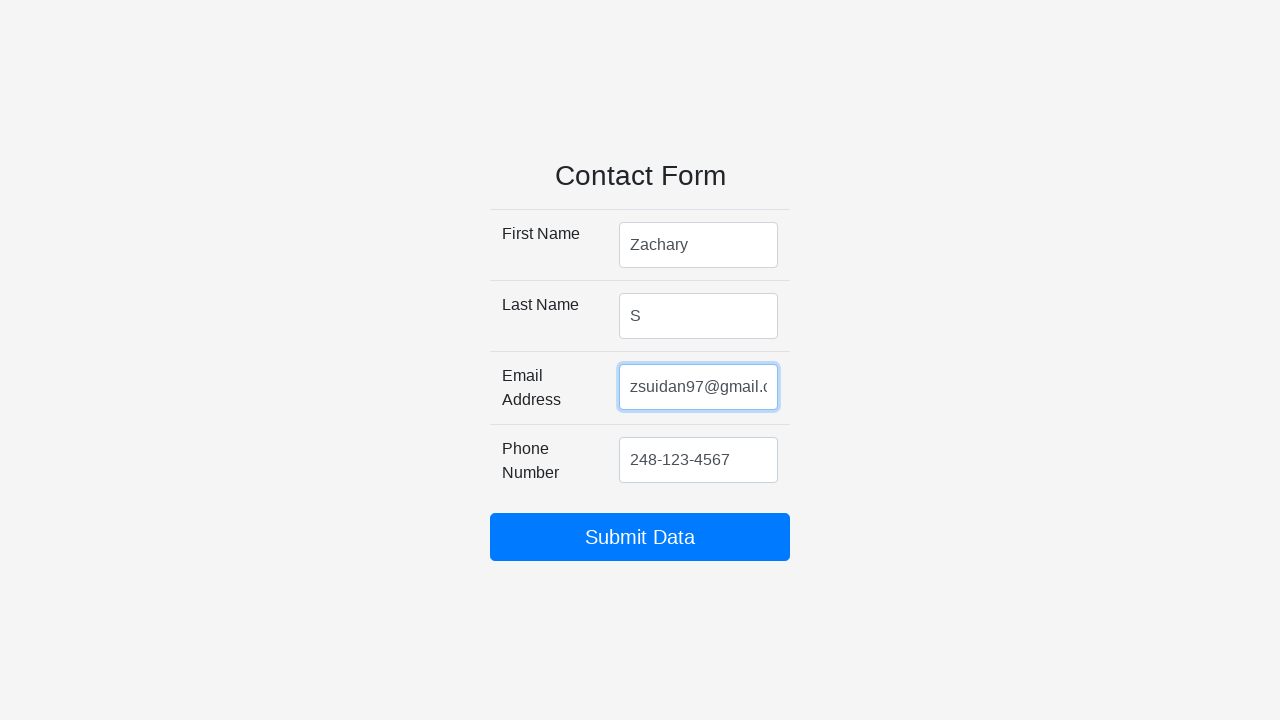

Clicked submit button to trigger form validation at (640, 537) on #my_submit
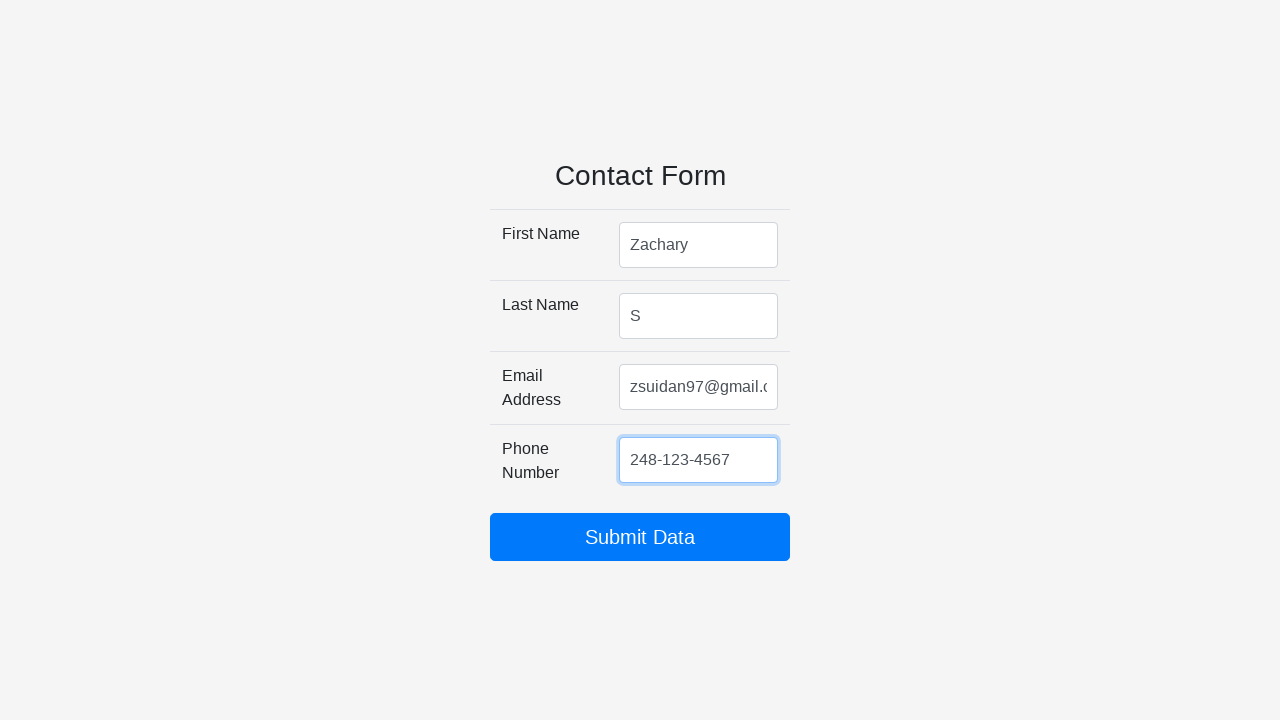

Alert dialog about last name length appeared and was accepted
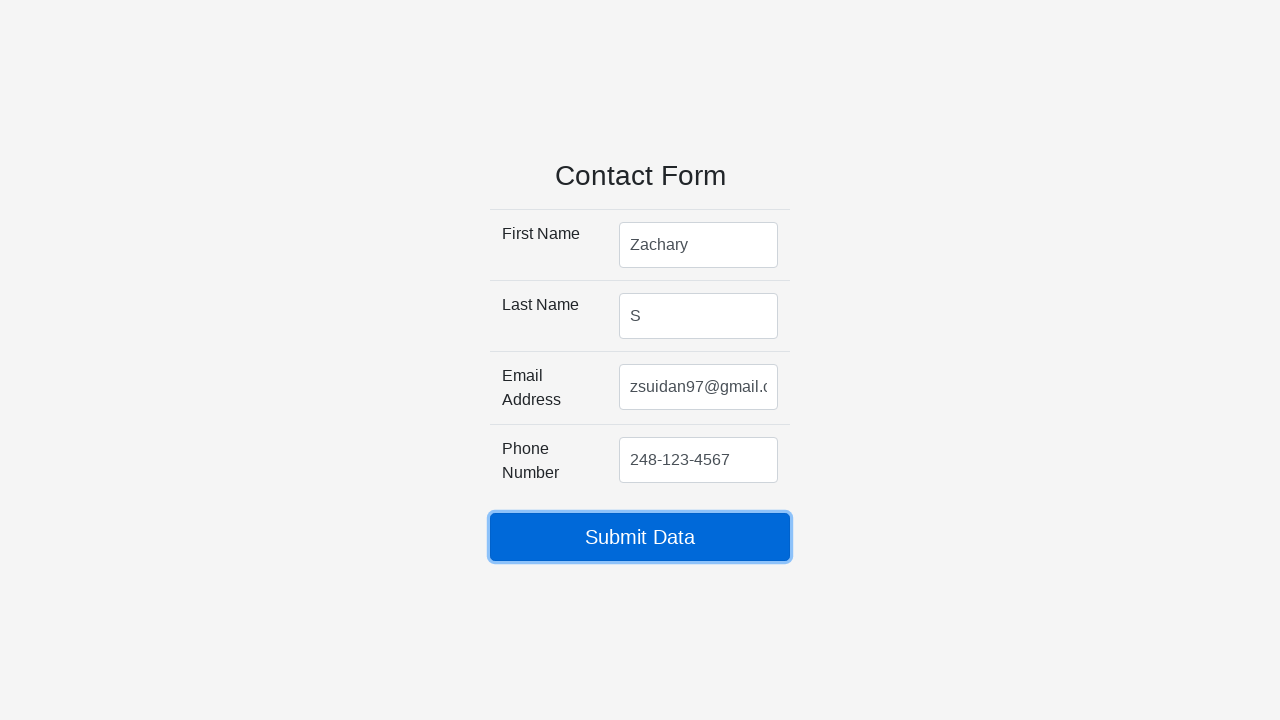

Cleared first name field on #firstName
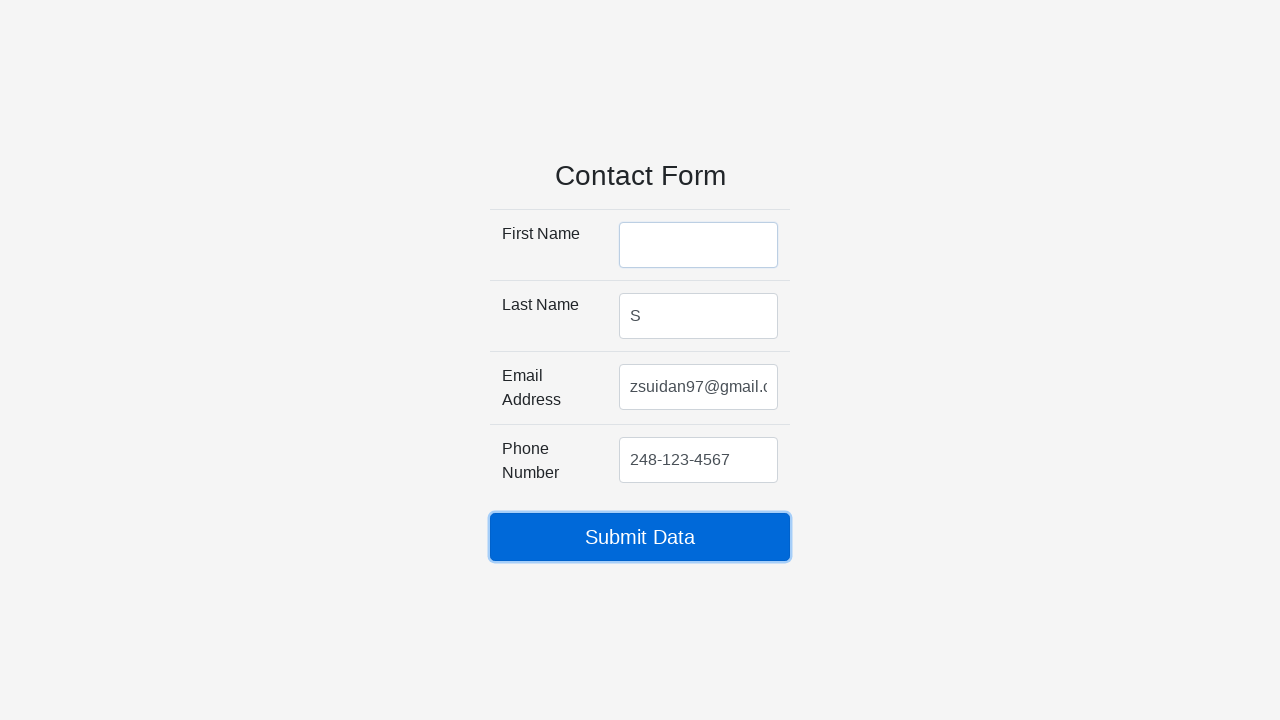

Cleared last name field on #lastName
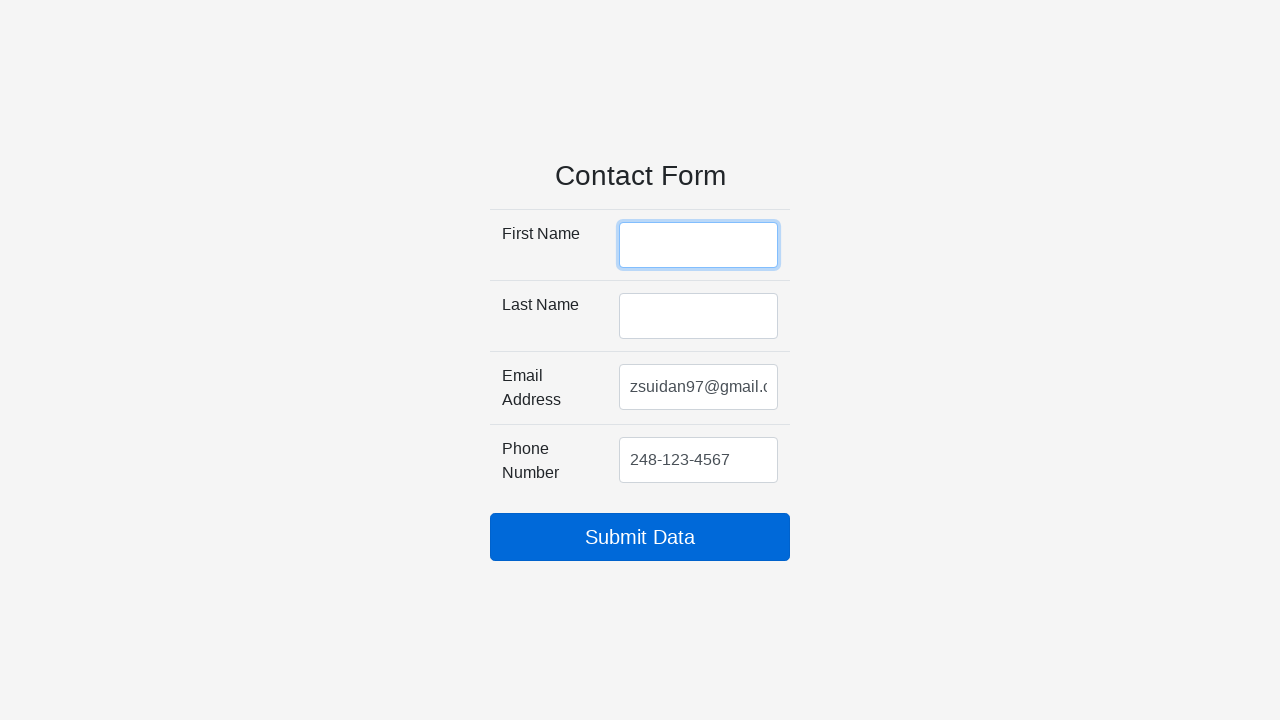

Cleared email field on #emailAddress
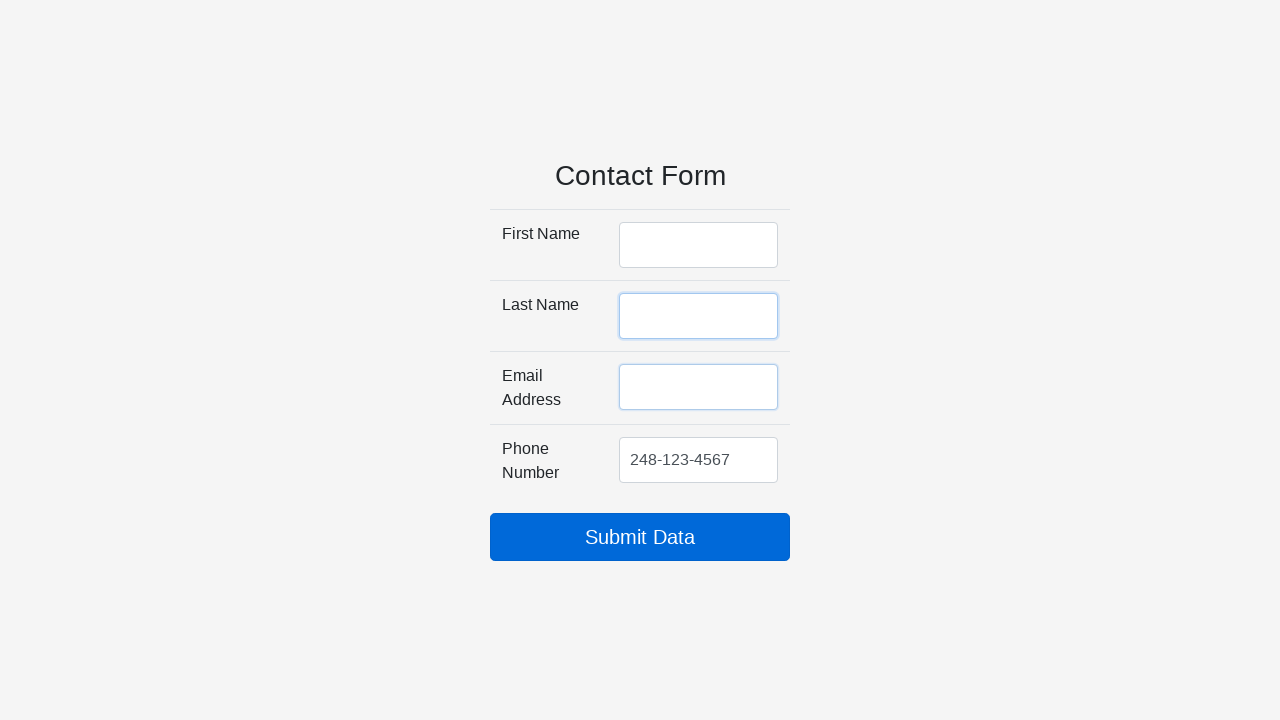

Cleared phone number field on #phoneNumber
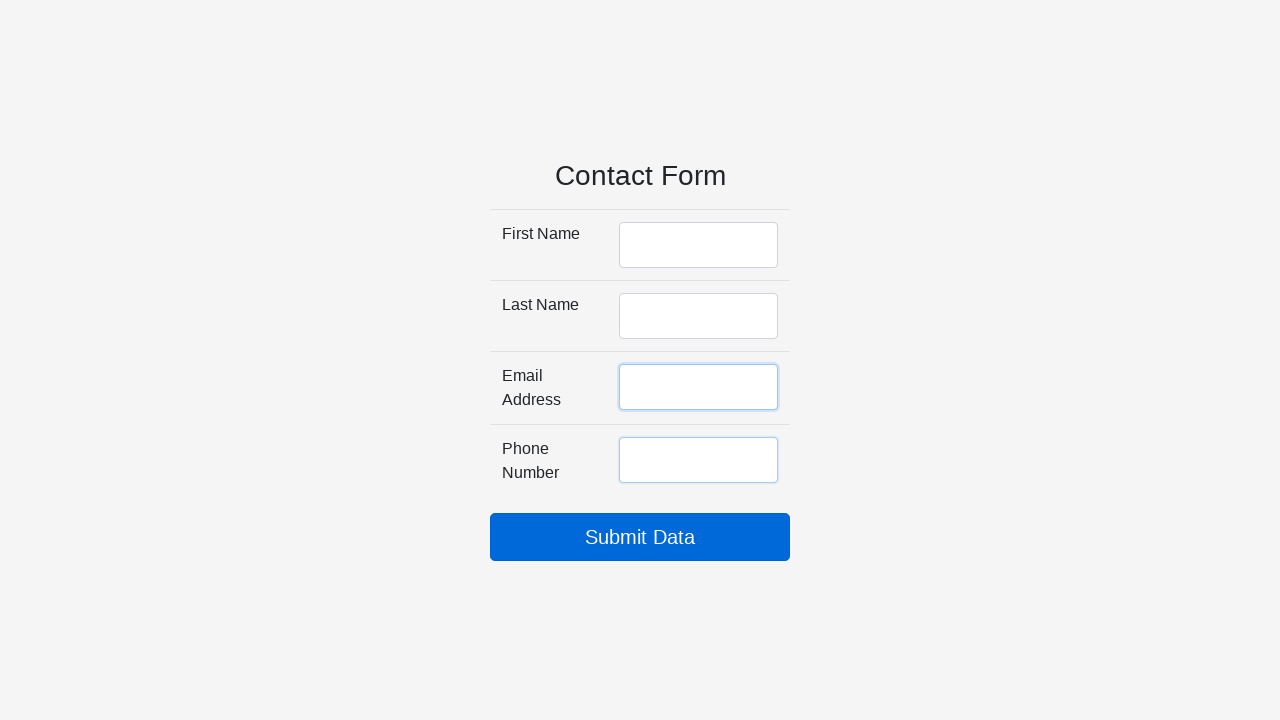

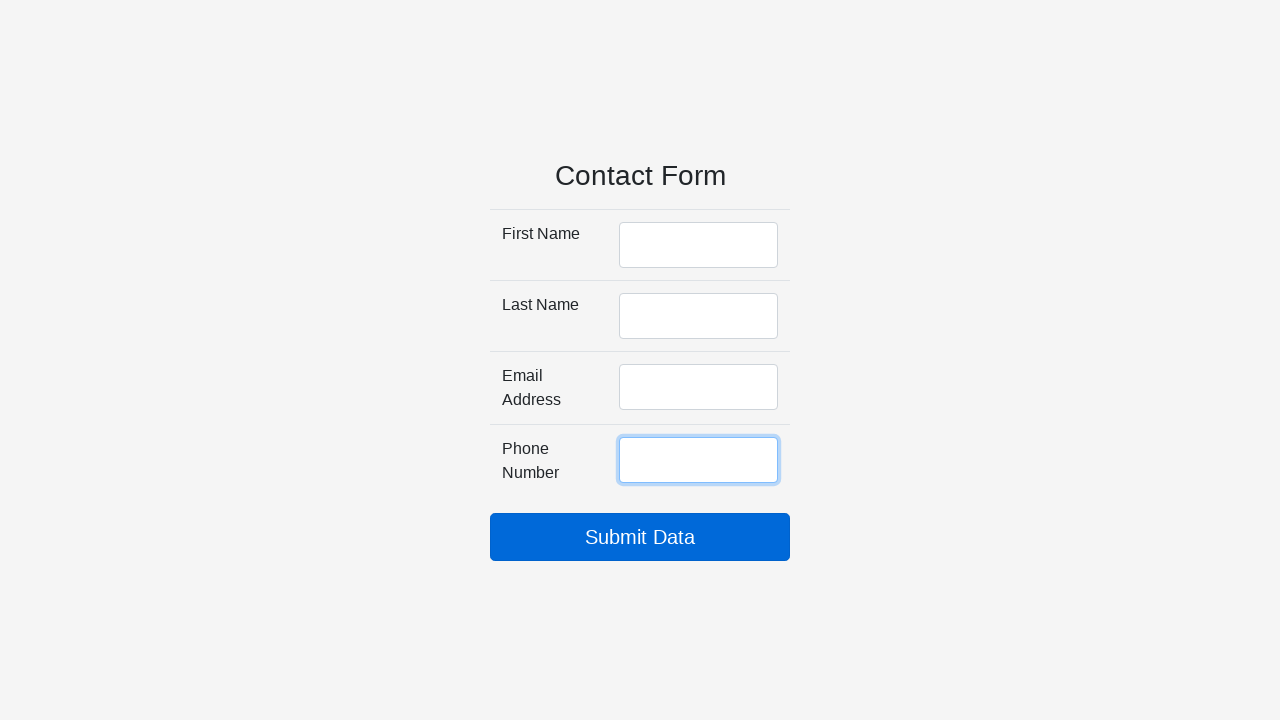